Navigates to Web Tables section and edits the second row with new user information

Starting URL: https://demoqa.com/

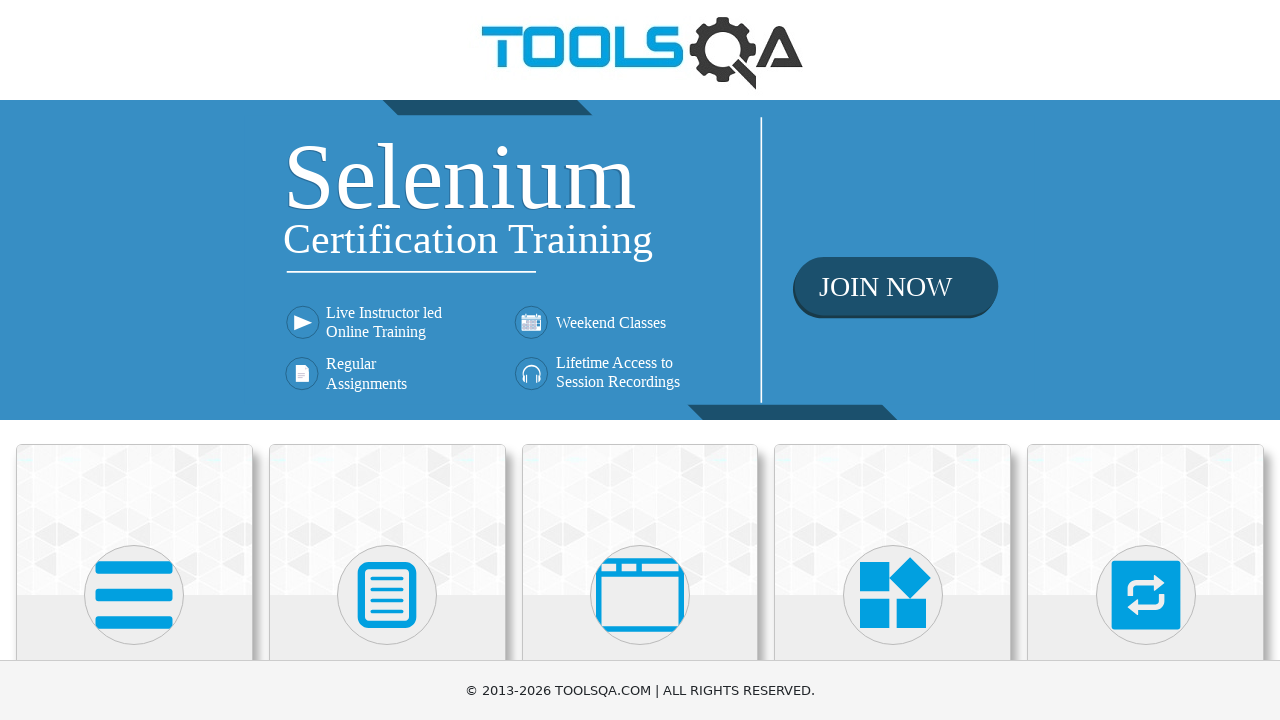

Navigated to DemoQA home page
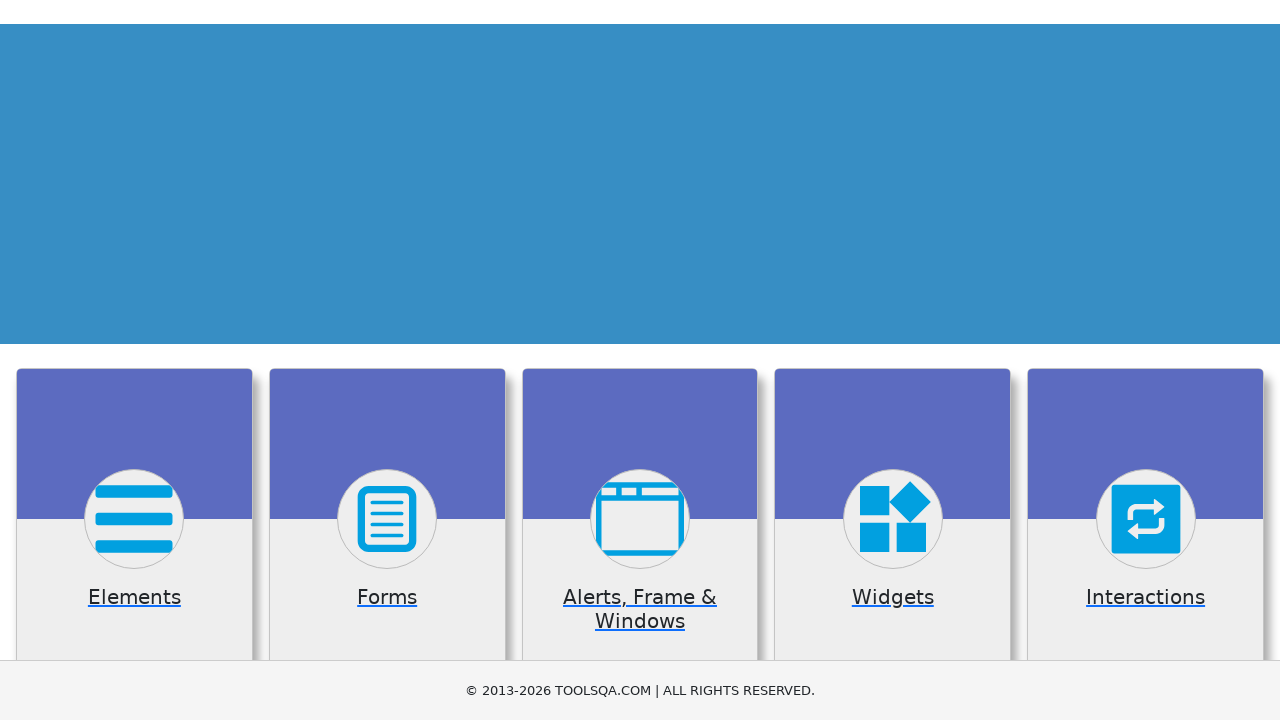

Clicked on Elements card at (134, 520) on .top-card:first-child
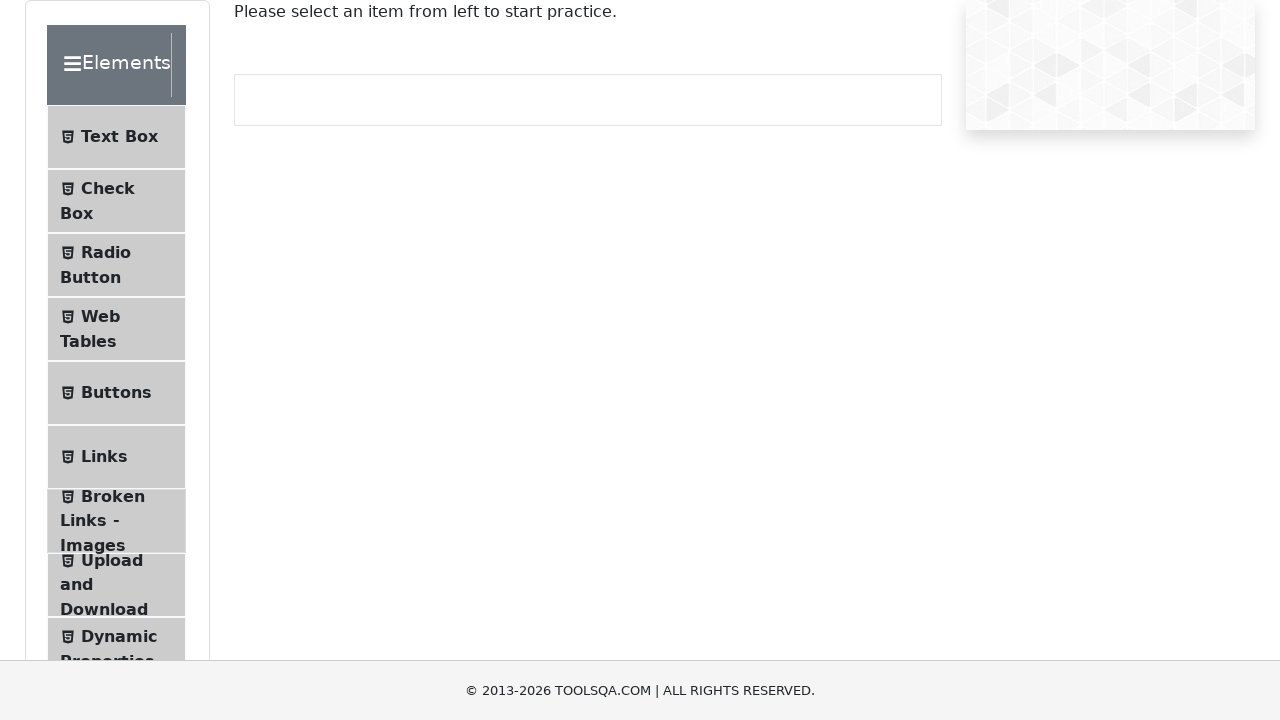

Clicked on Web Tables menu item at (116, 329) on xpath=//div[contains(@class, 'show')]/ul/li[@id='item-3']
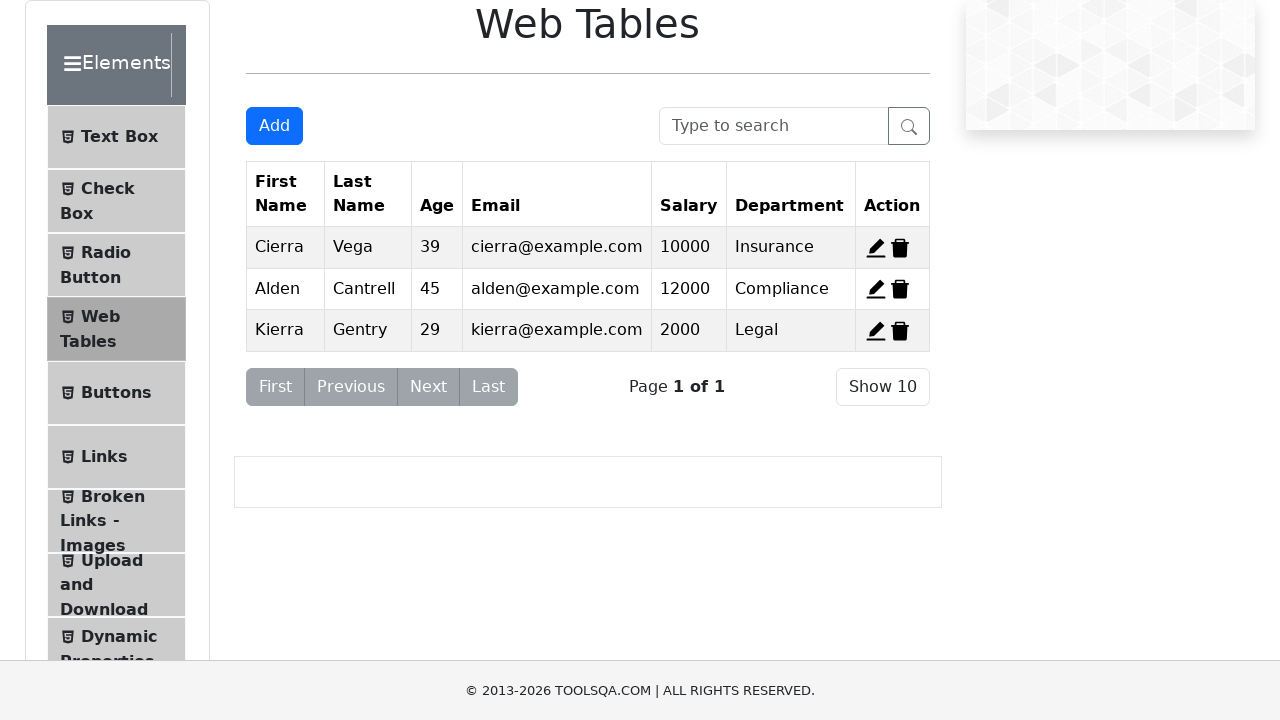

Clicked edit button for second row at (876, 289) on #edit-record-2
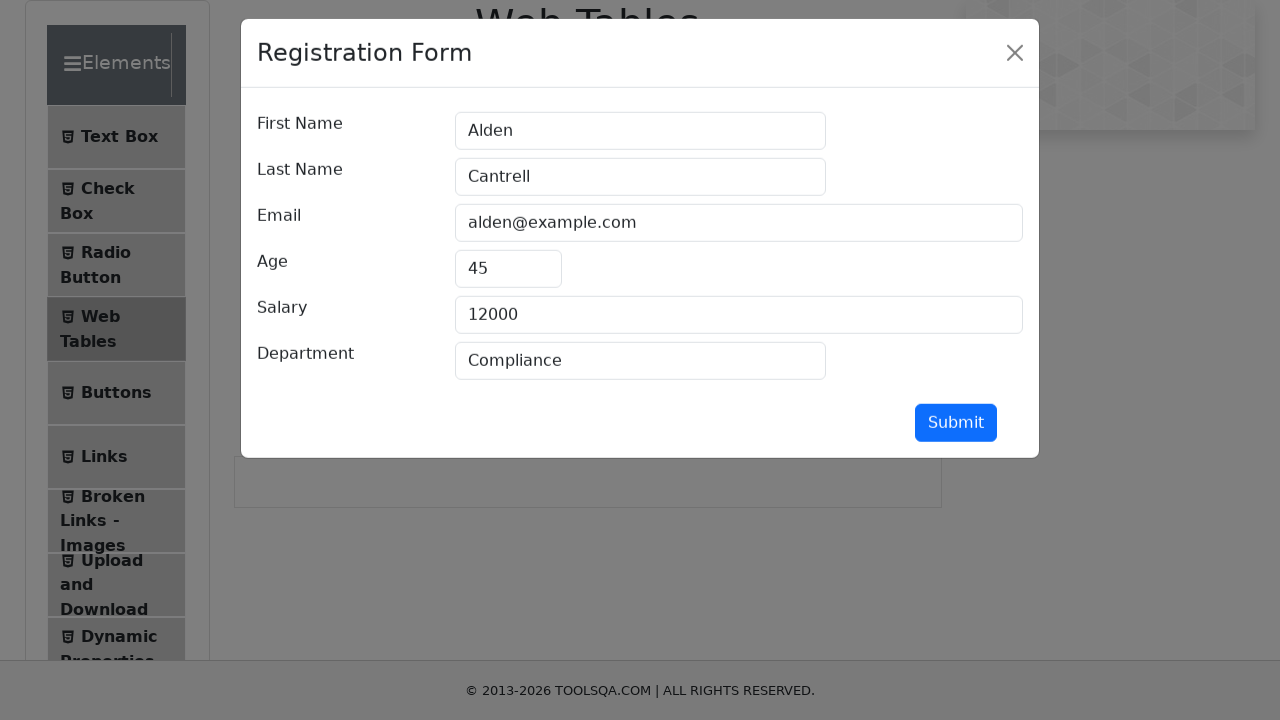

Cleared first name field on #firstName
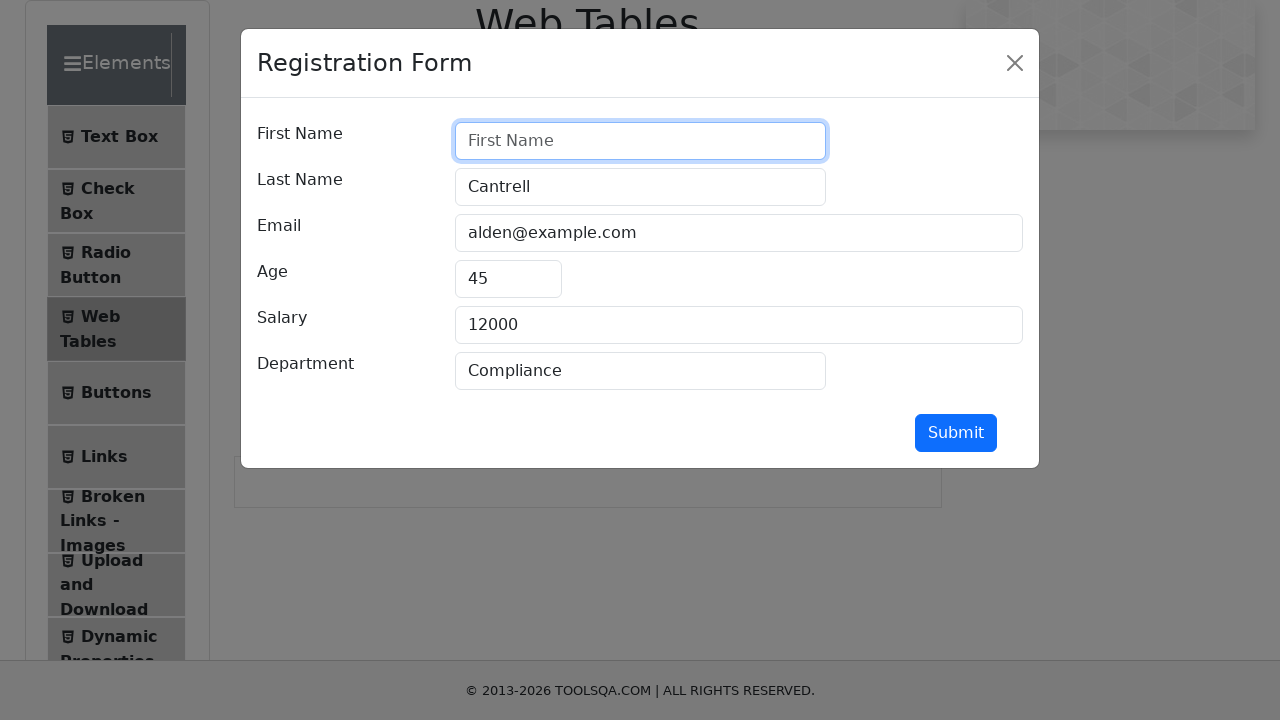

Entered 'Ion' as first name on #firstName
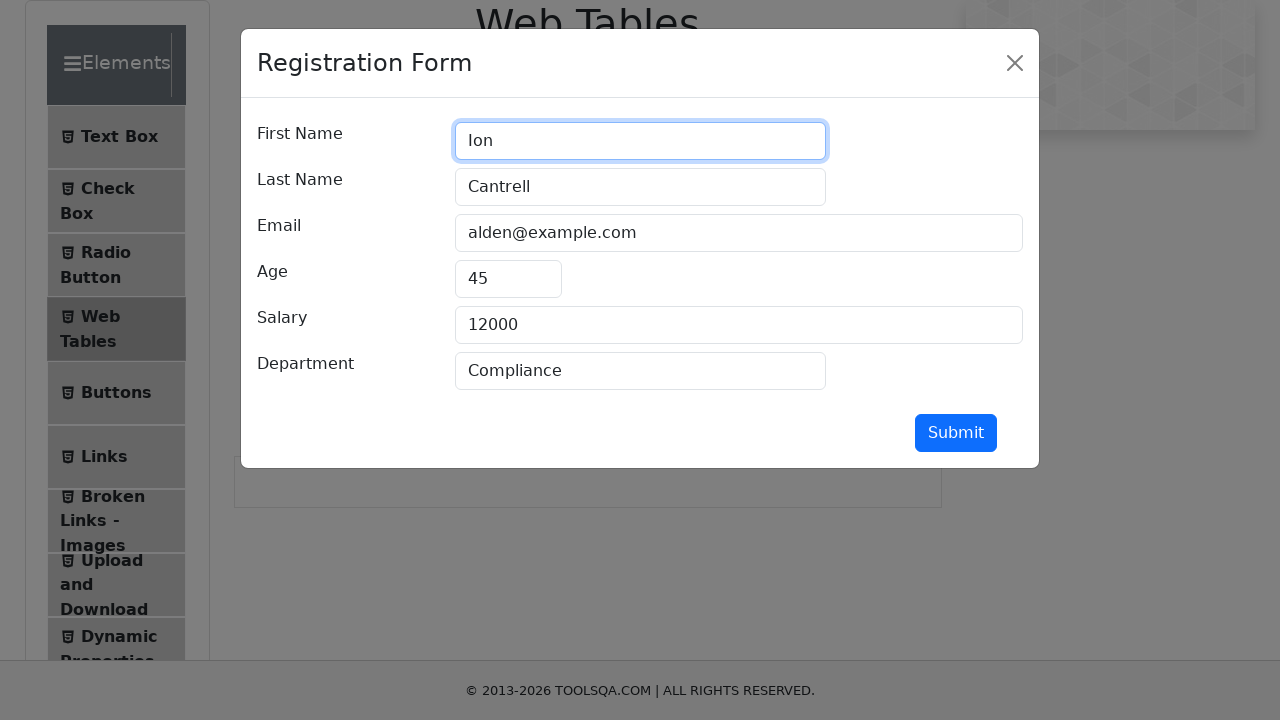

Cleared last name field on #lastName
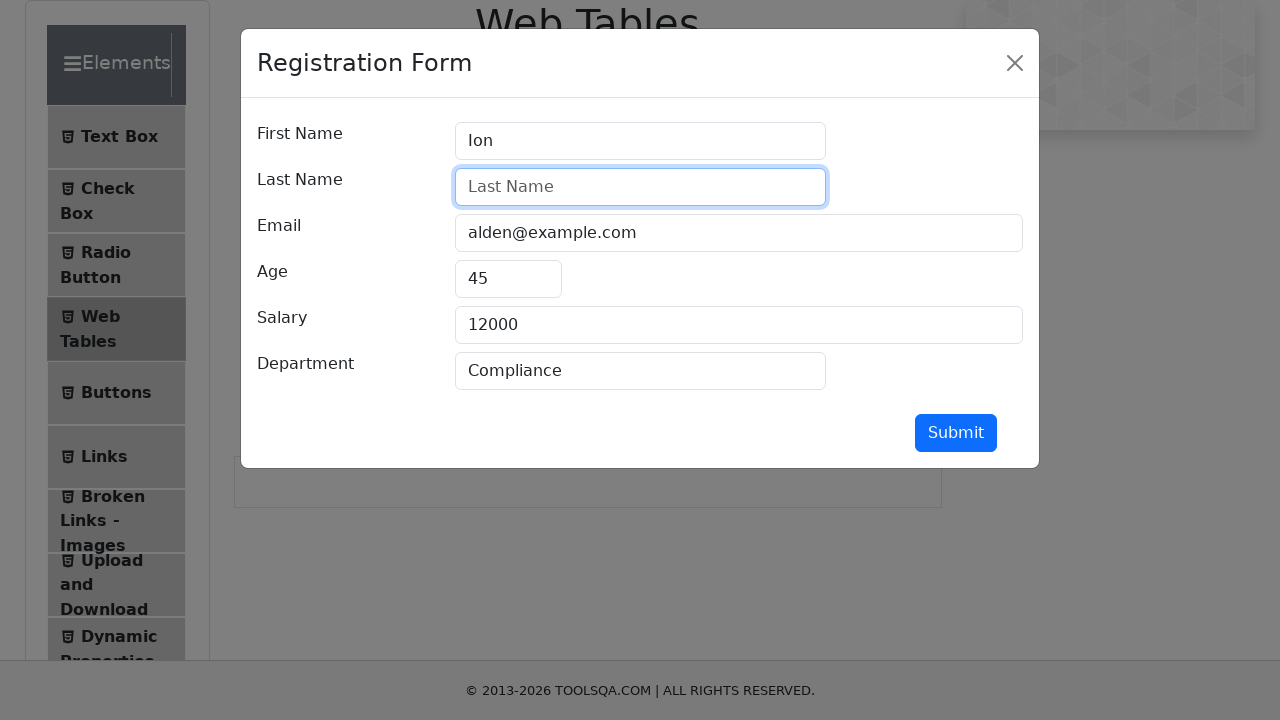

Entered 'Pop' as last name on #lastName
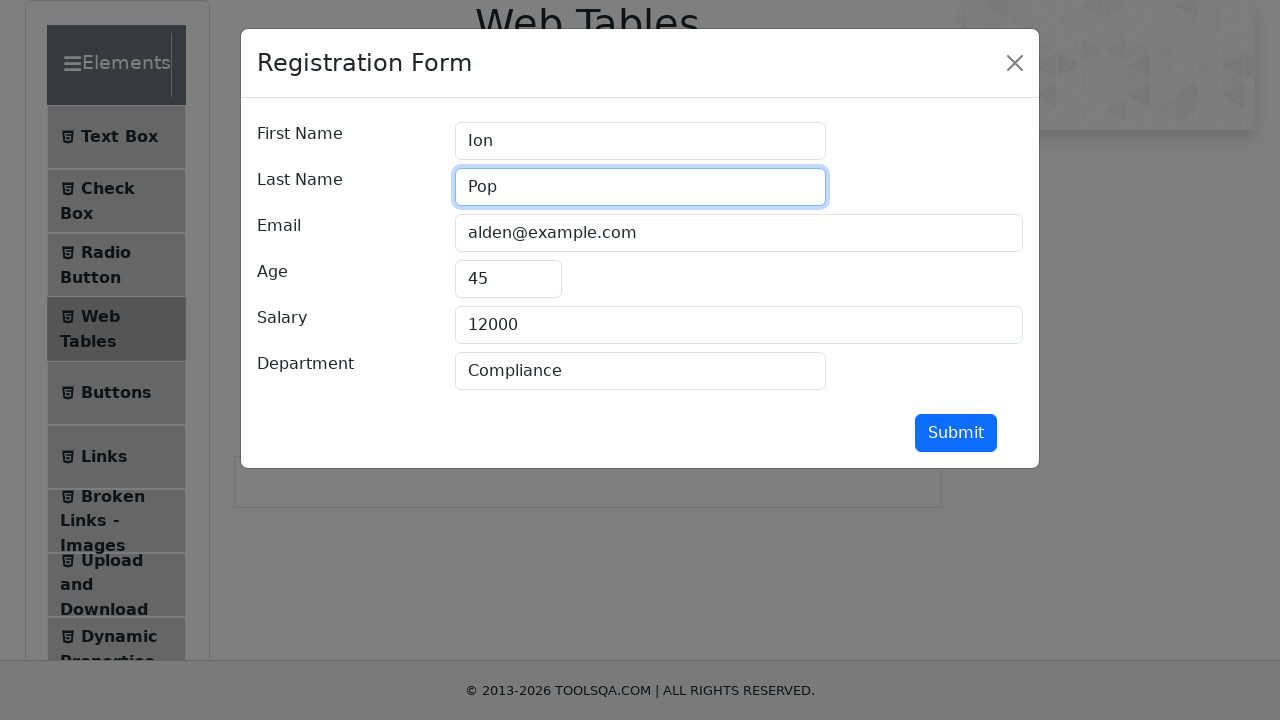

Cleared email field on #userEmail
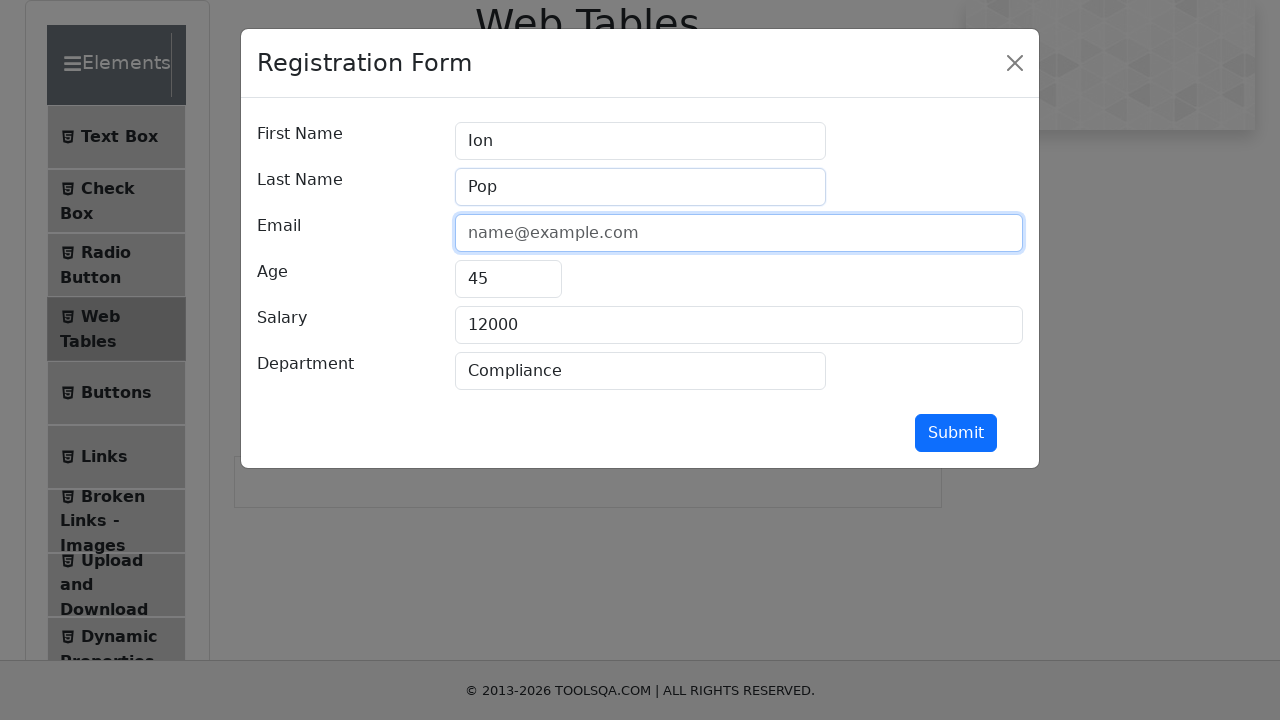

Entered 'test@automation.com' as email on #userEmail
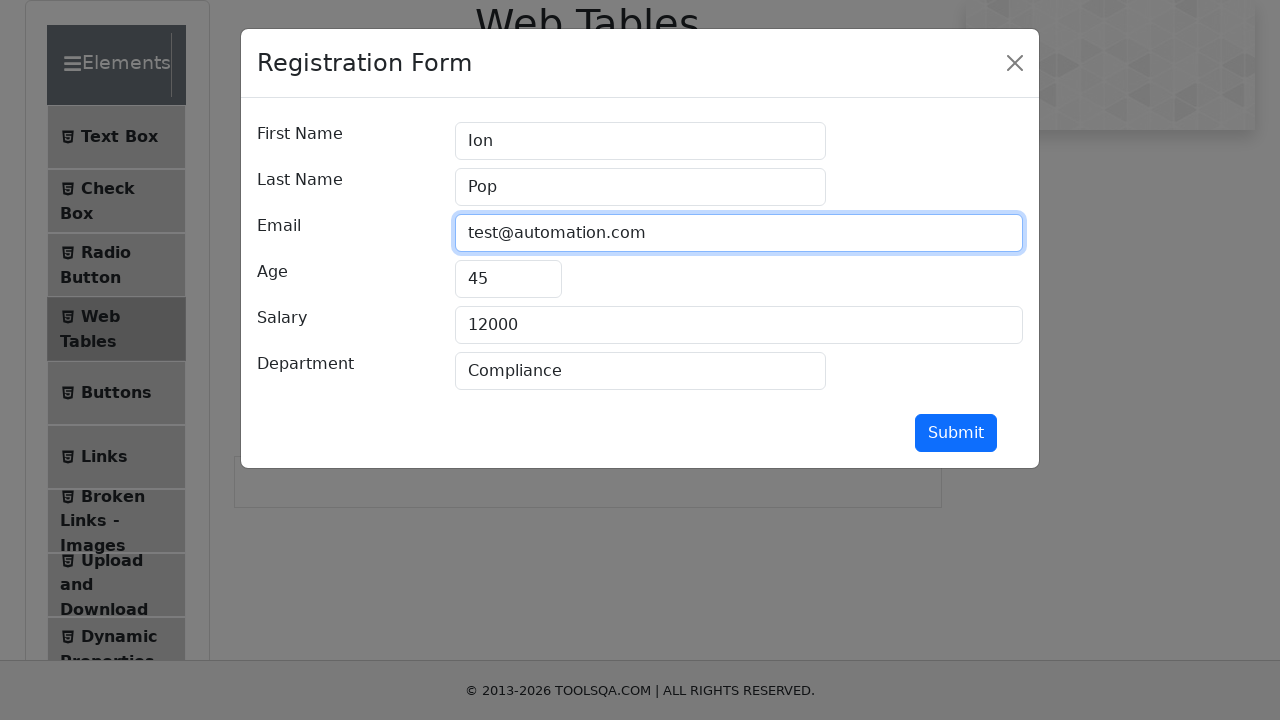

Cleared age field on #age
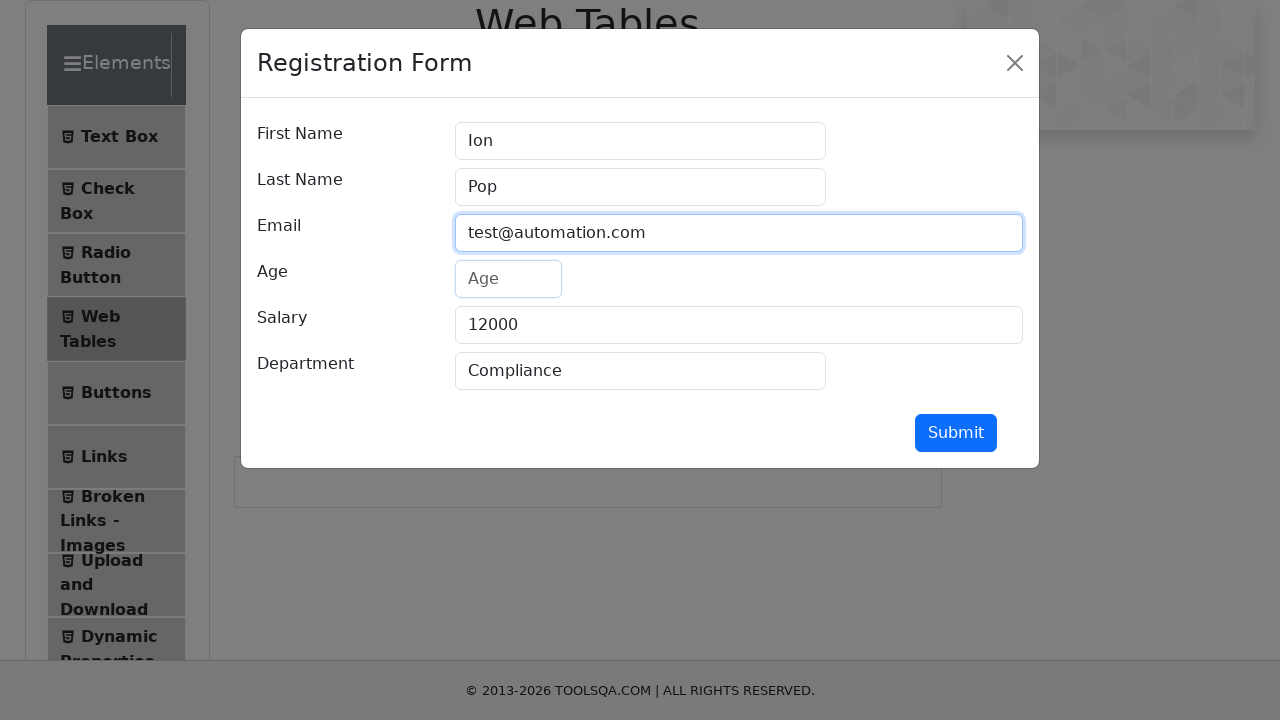

Entered '40' as age on #age
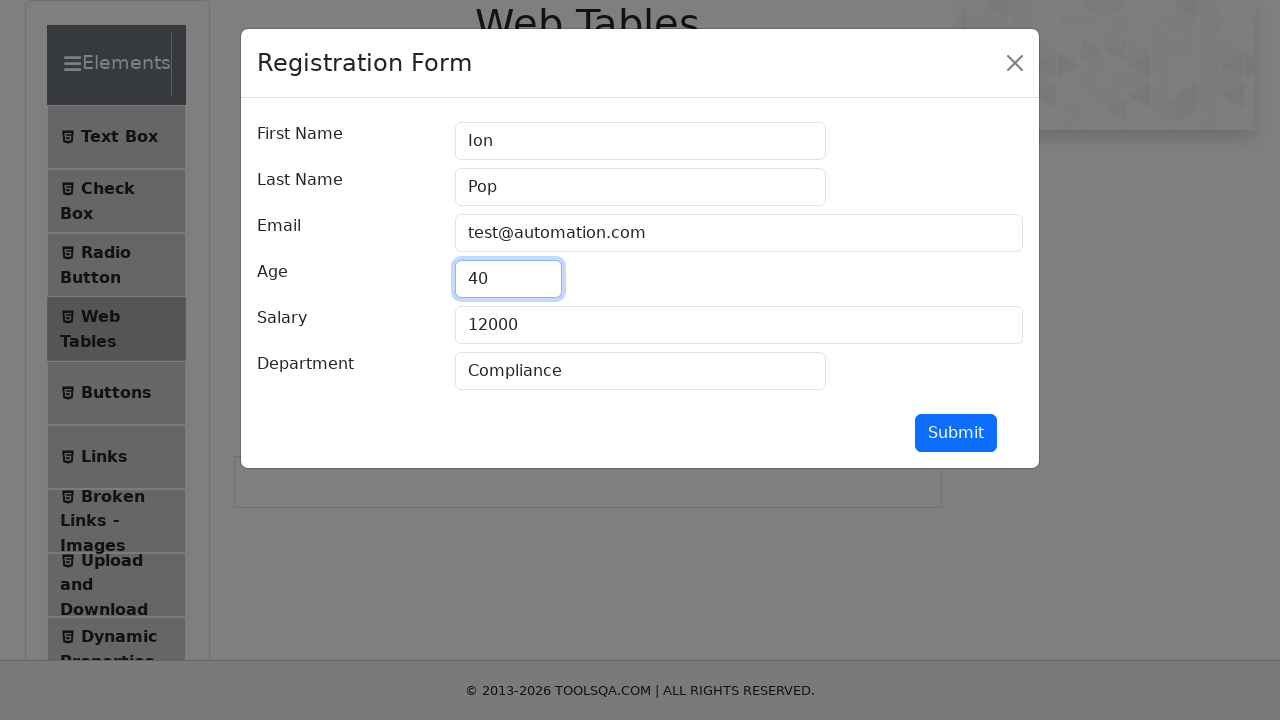

Cleared salary field on #salary
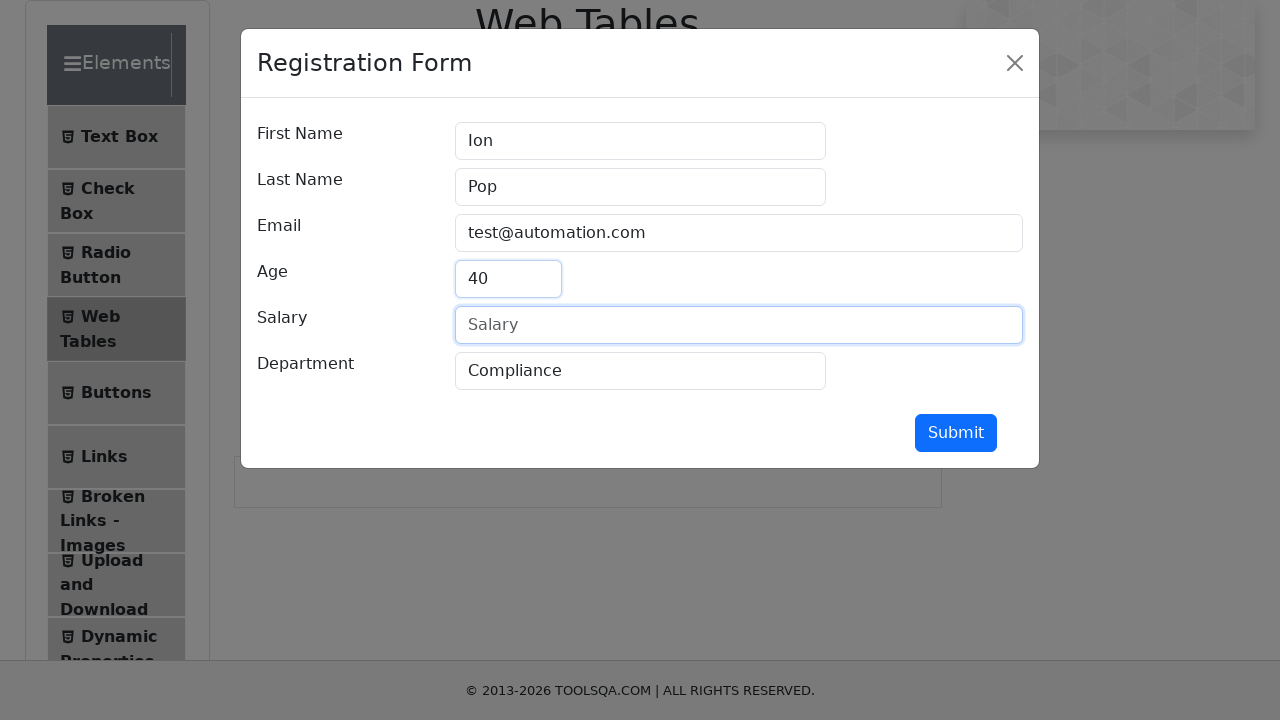

Entered '15000' as salary on #salary
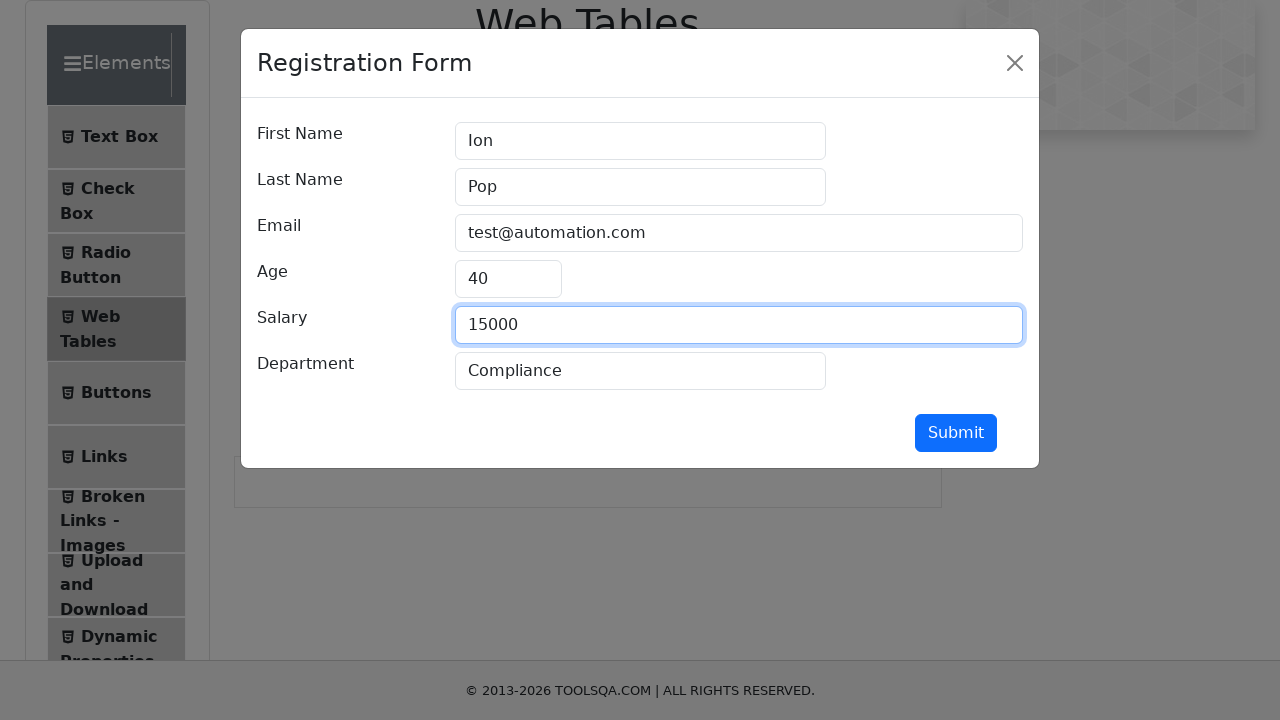

Cleared department field on #department
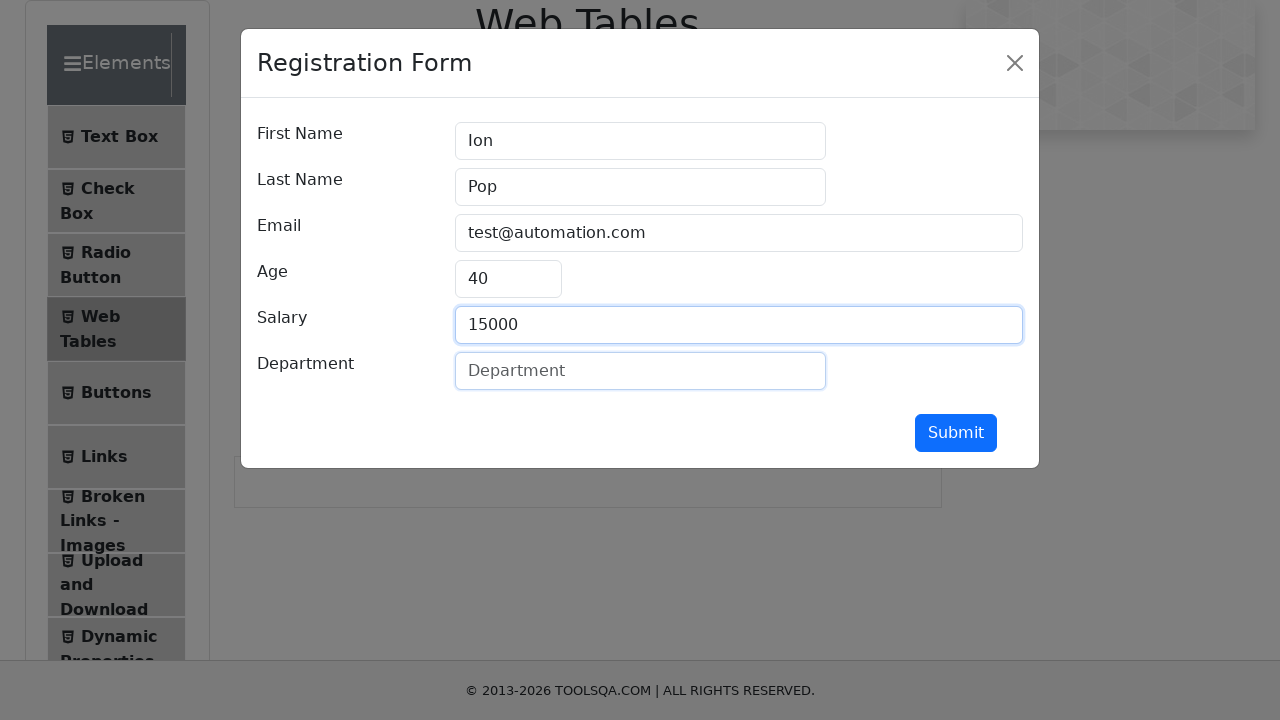

Entered 'Legal' as department on #department
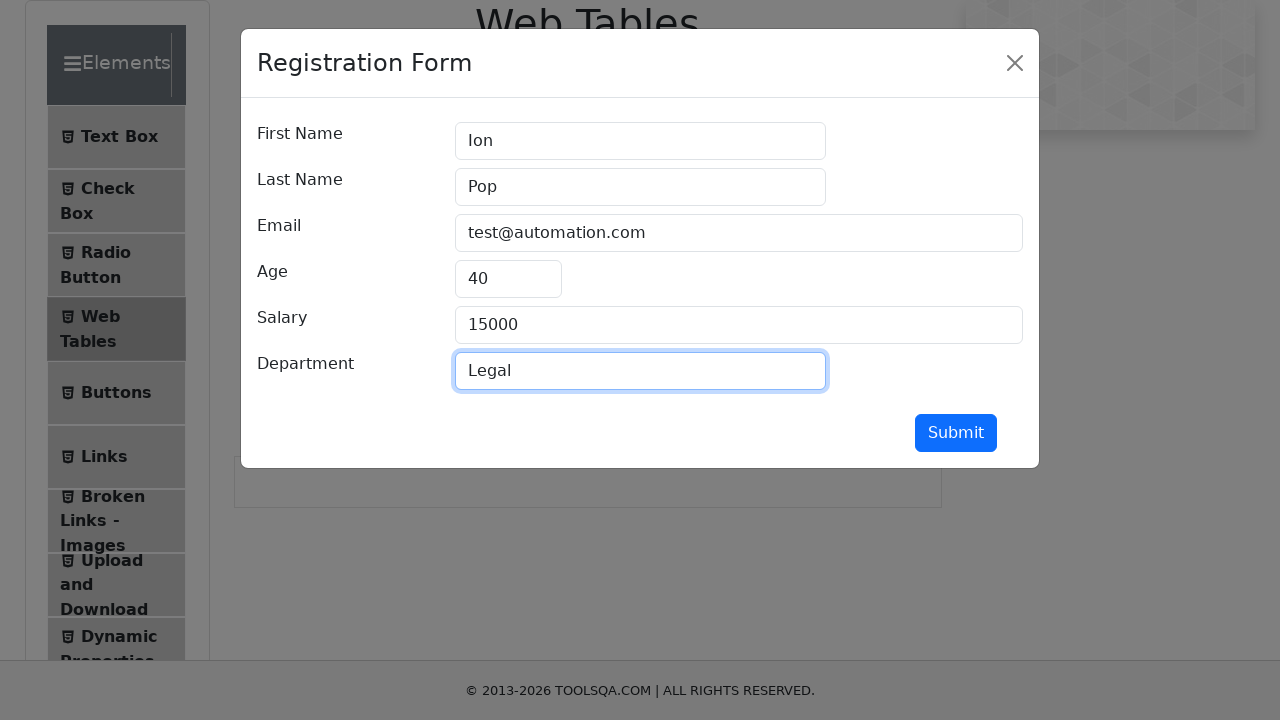

Clicked submit button to save user changes at (956, 433) on #submit
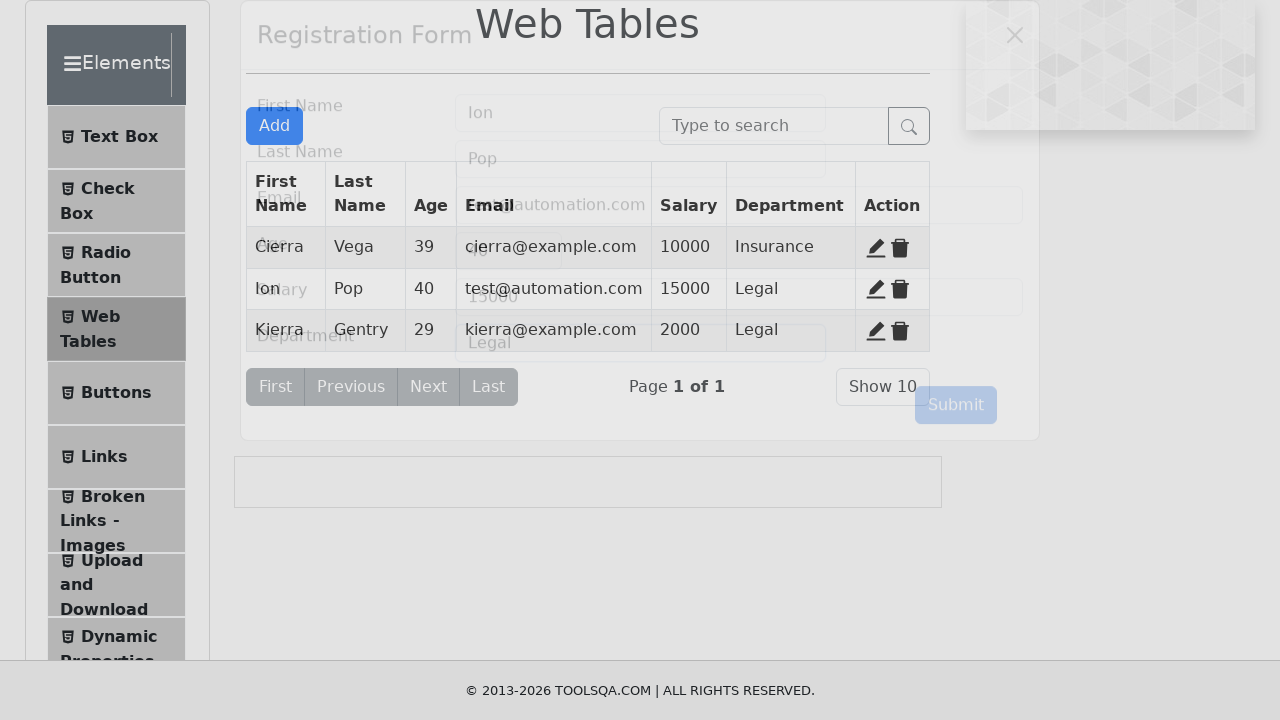

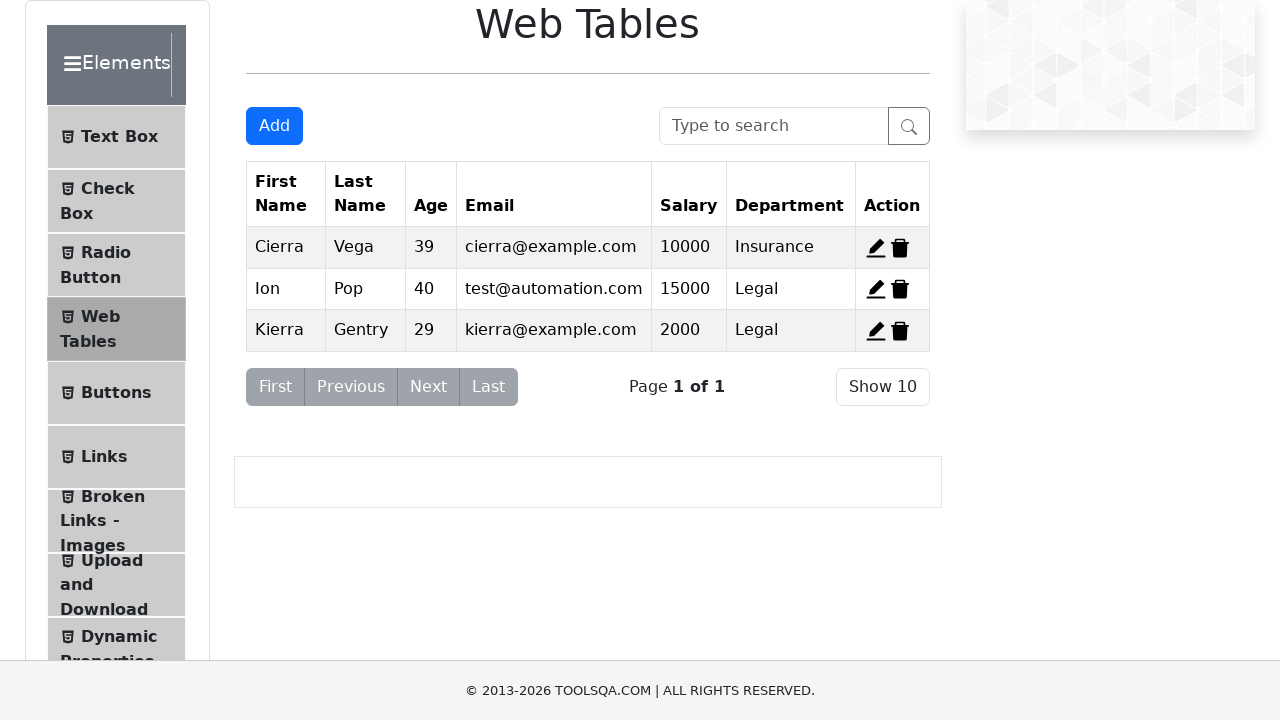